Tests a dynamic loading page where content is hidden initially and revealed after clicking Start. Waits for the hidden element to become visible.

Starting URL: http://the-internet.herokuapp.com/dynamic_loading/1

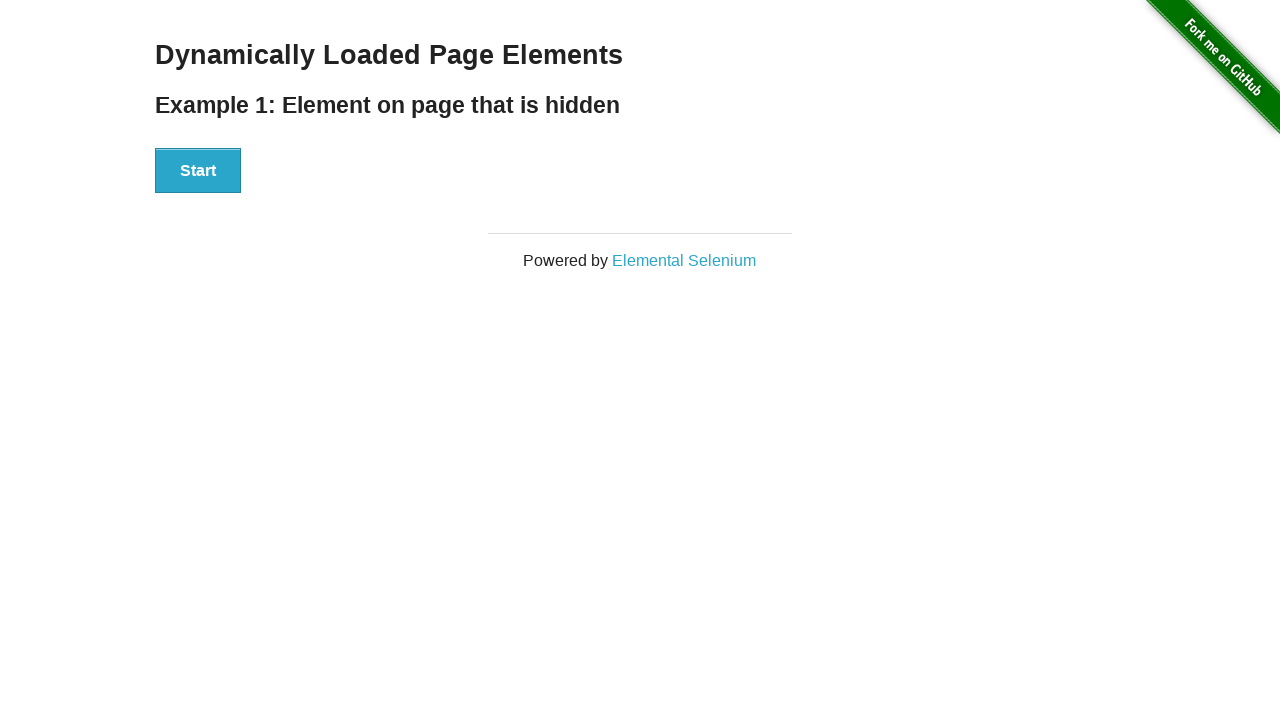

Clicked Start button to trigger dynamic loading at (198, 171) on #start button
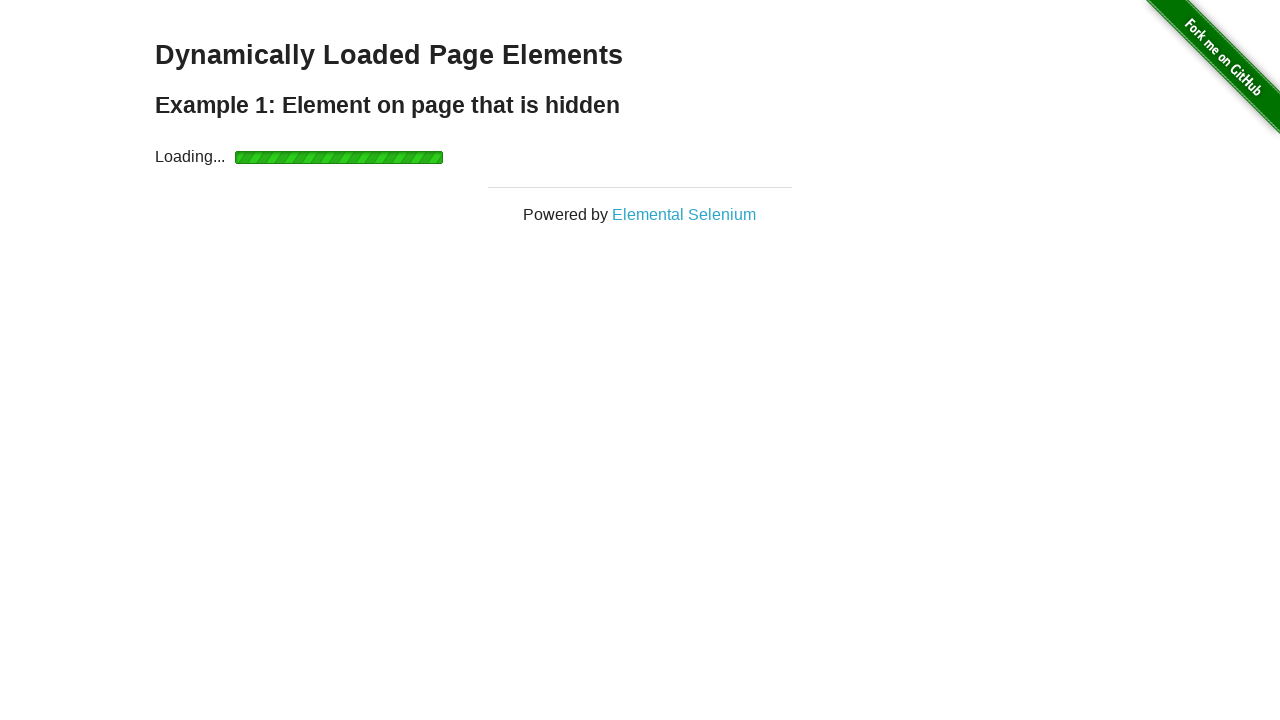

Waited for hidden content to become visible
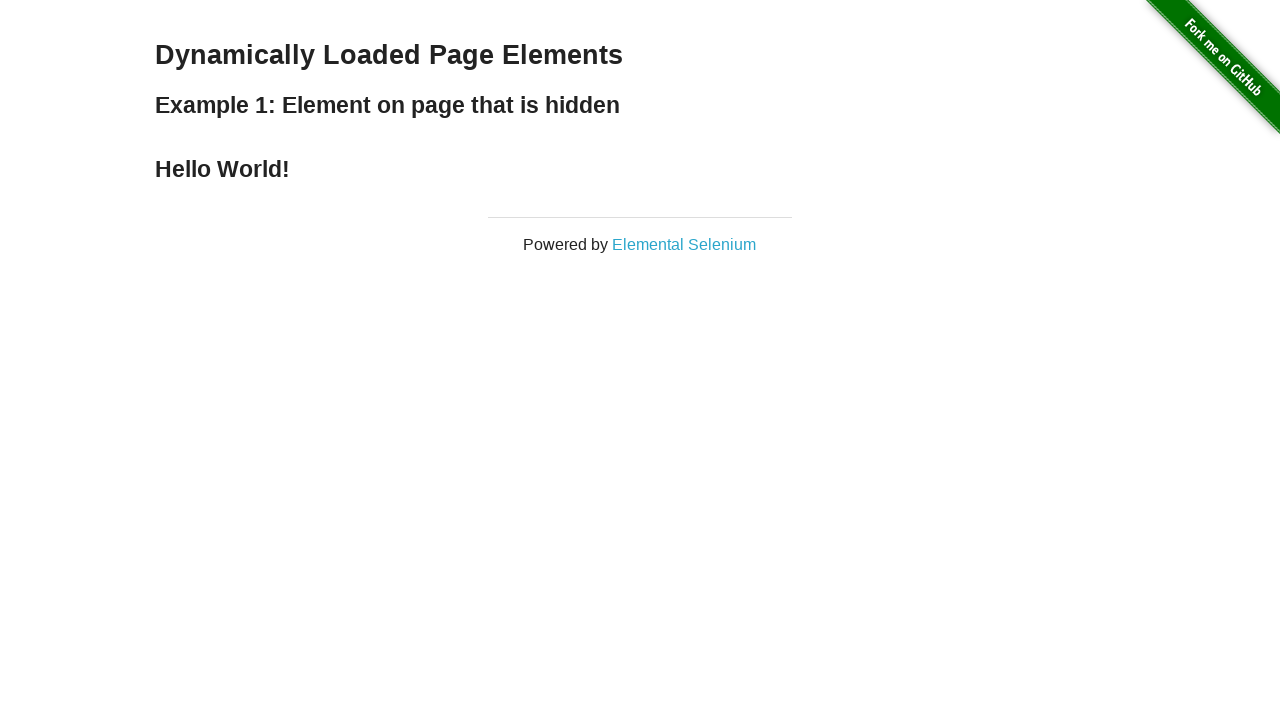

Verified that the finish element is visible
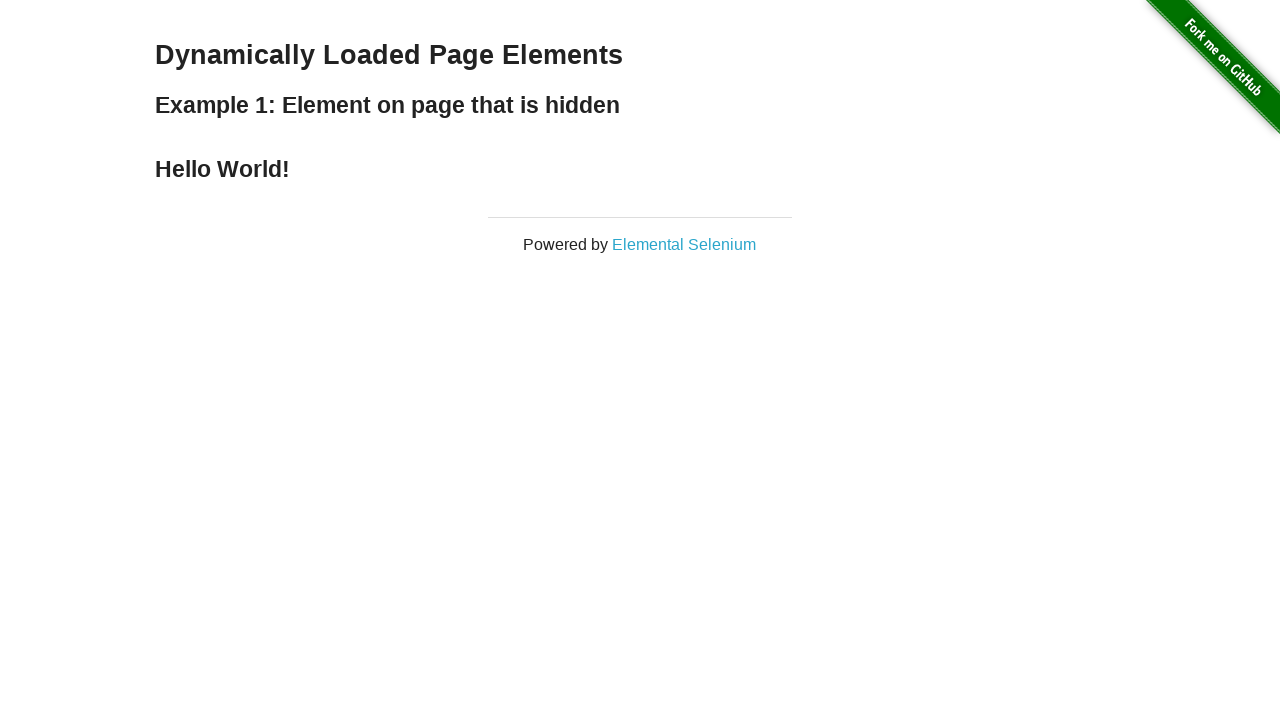

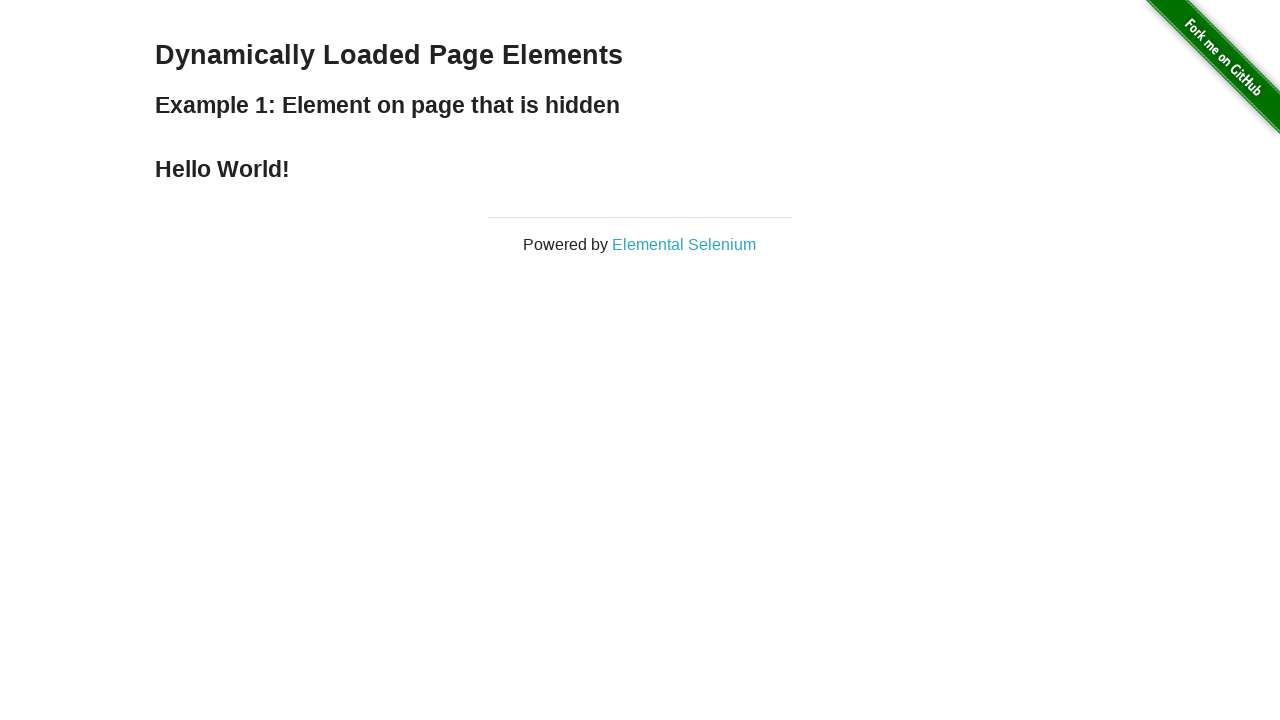